Tests selecting a day of the week from a button dropdown menu

Starting URL: https://thefreerangetester.github.io/sandbox-automation-testing/

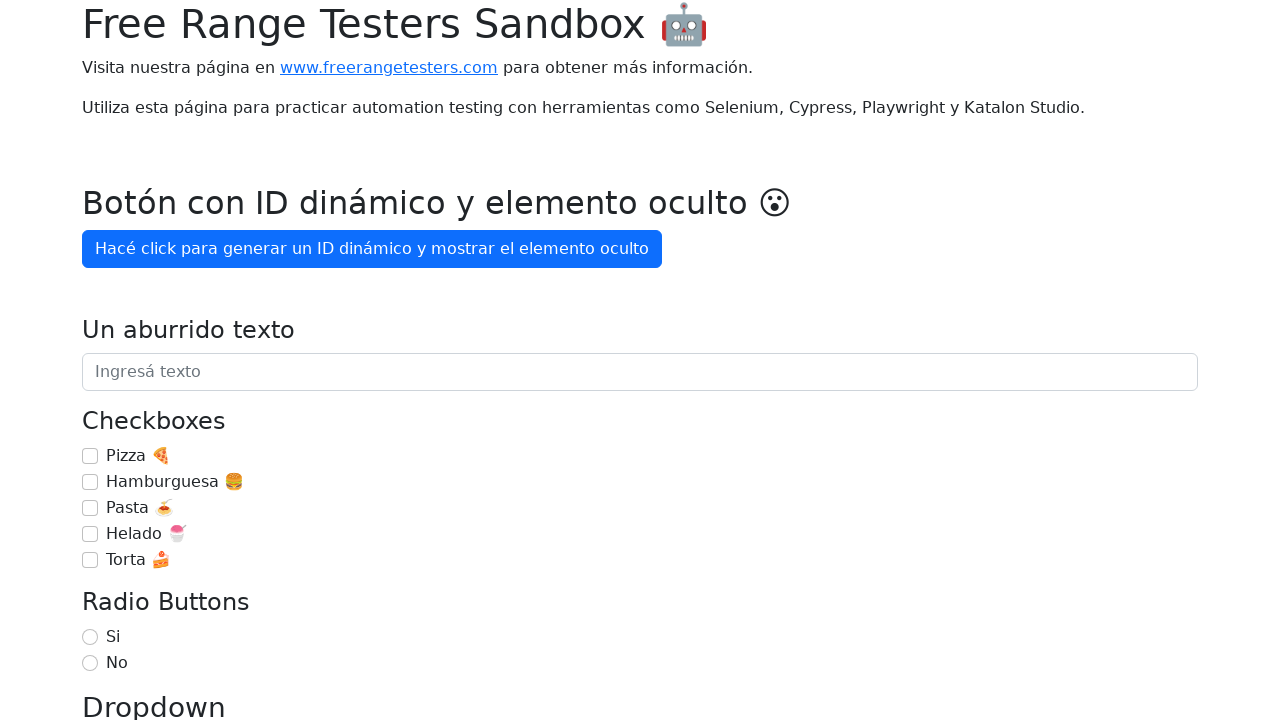

Clicked on 'Día de la semana' dropdown button at (171, 360) on internal:role=button[name="Día de la semana"i]
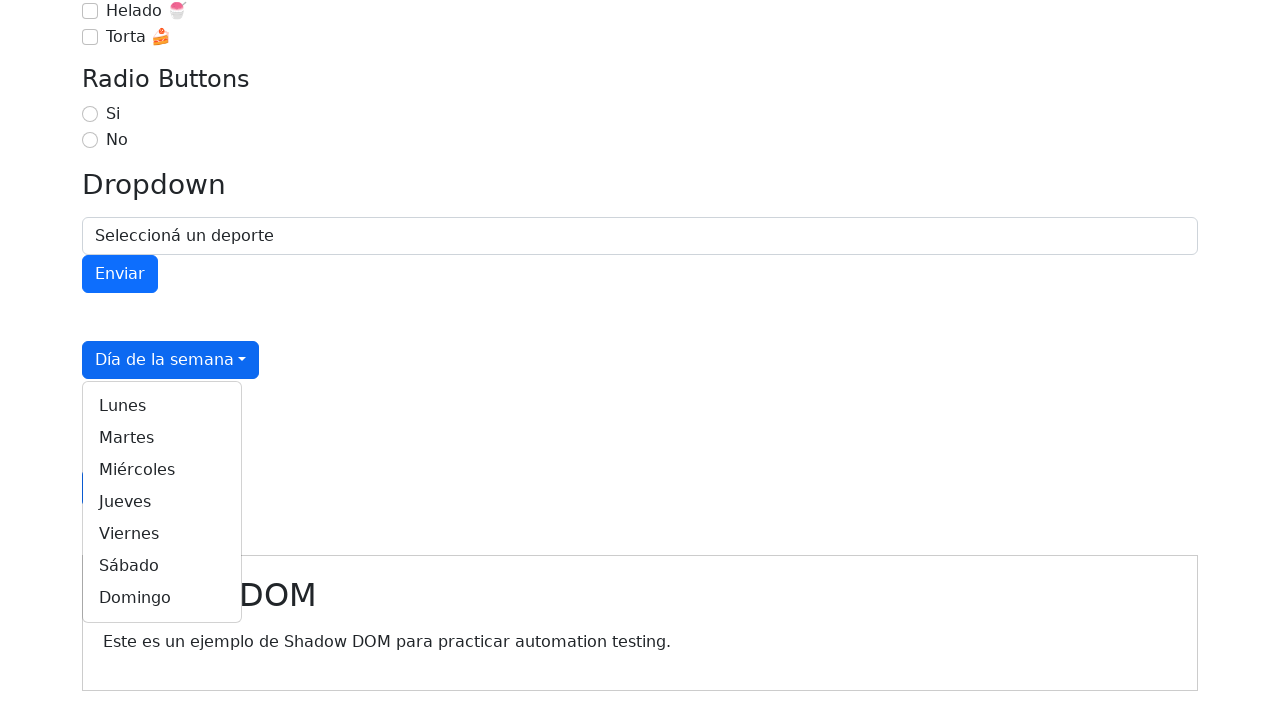

Selected 'Viernes' (Friday) from the dropdown menu at (162, 534) on internal:role=link[name="Viernes"i]
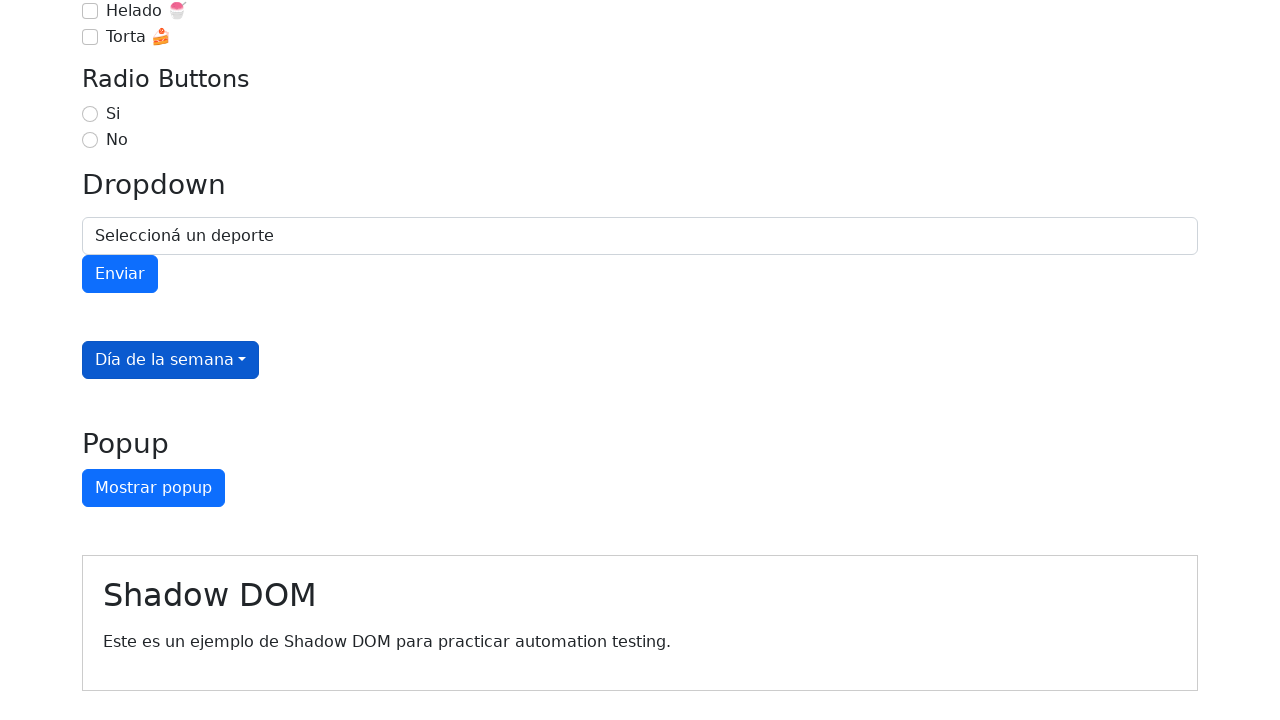

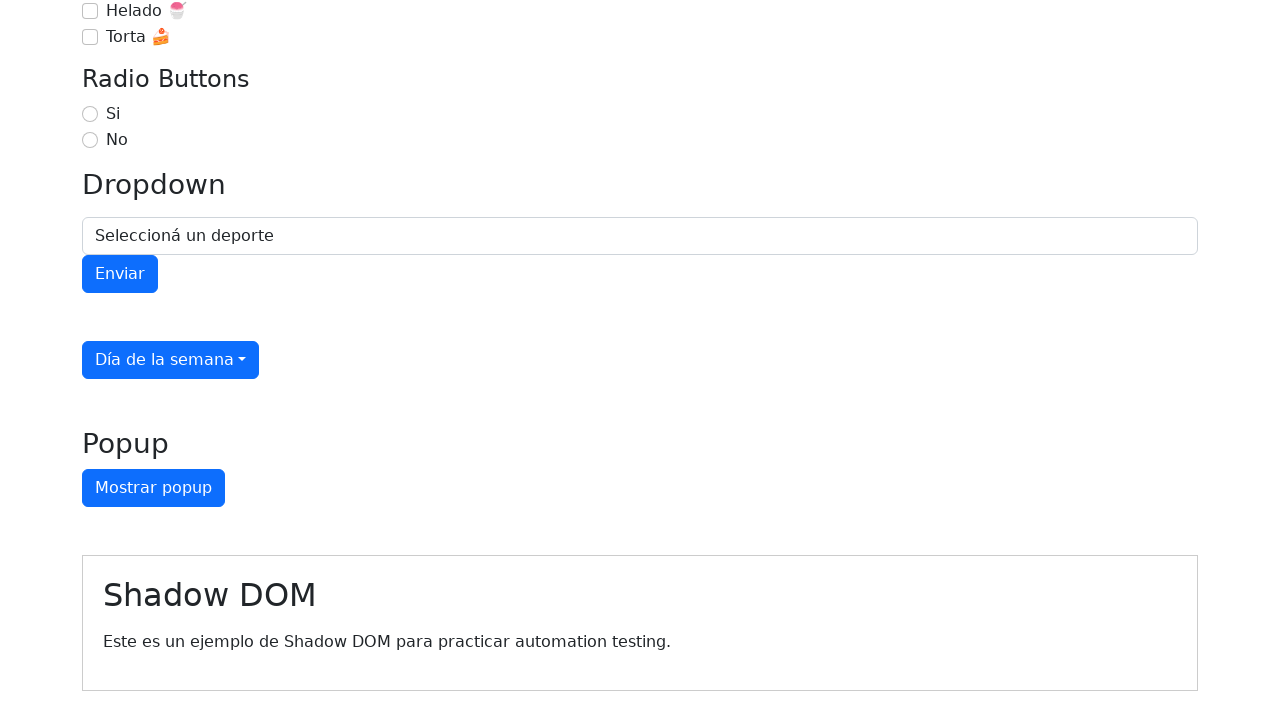